Tests that edits are saved when the input loses focus (blur event)

Starting URL: https://demo.playwright.dev/todomvc

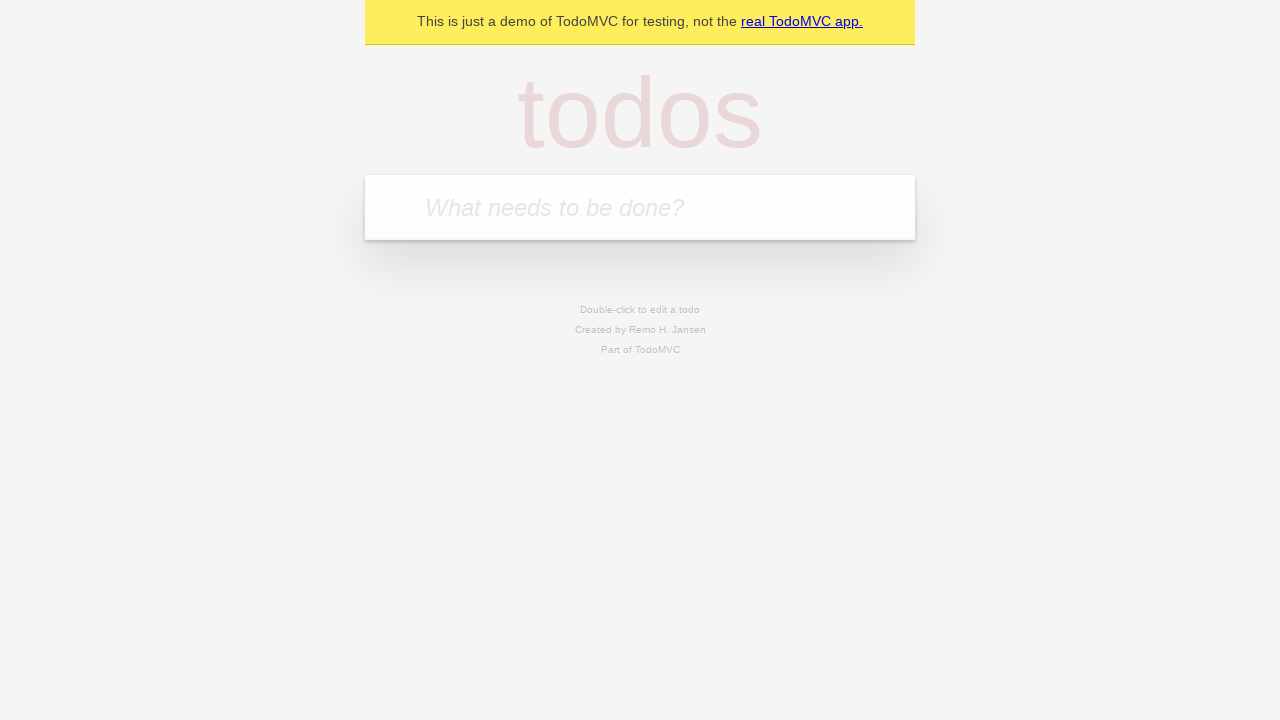

Filled new todo input with 'buy some cheese' on .new-todo
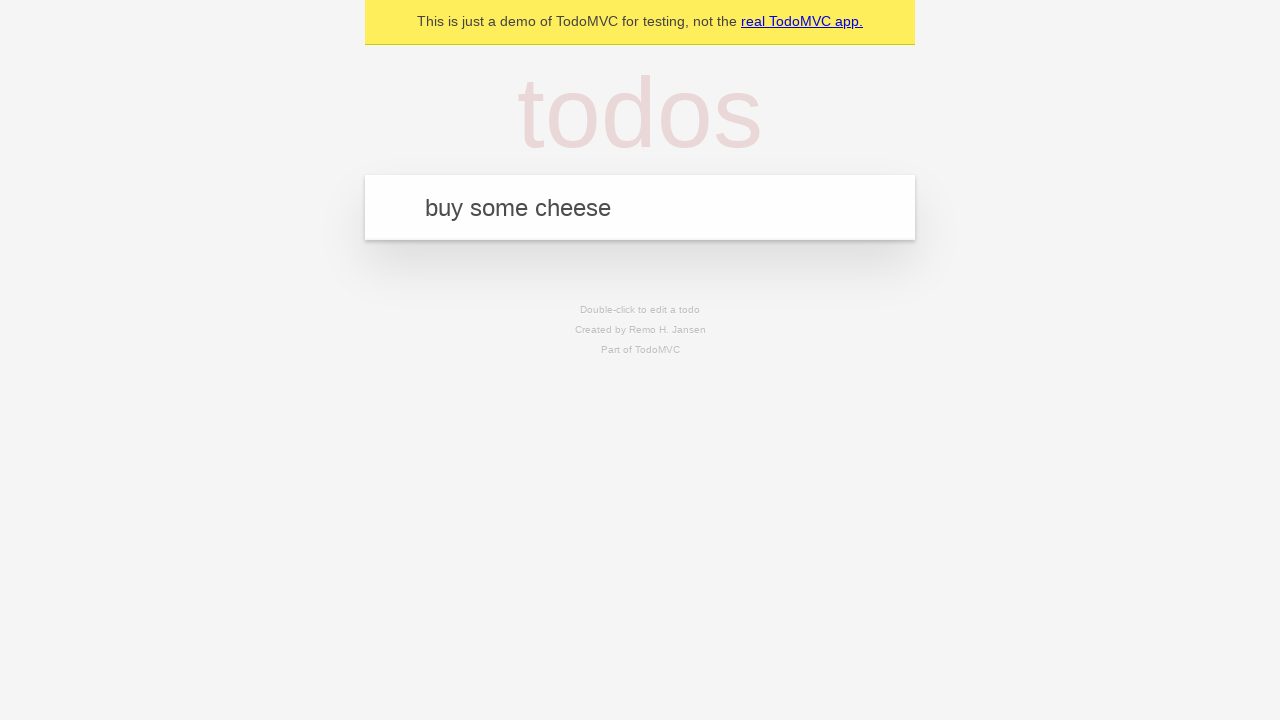

Pressed Enter to add first todo on .new-todo
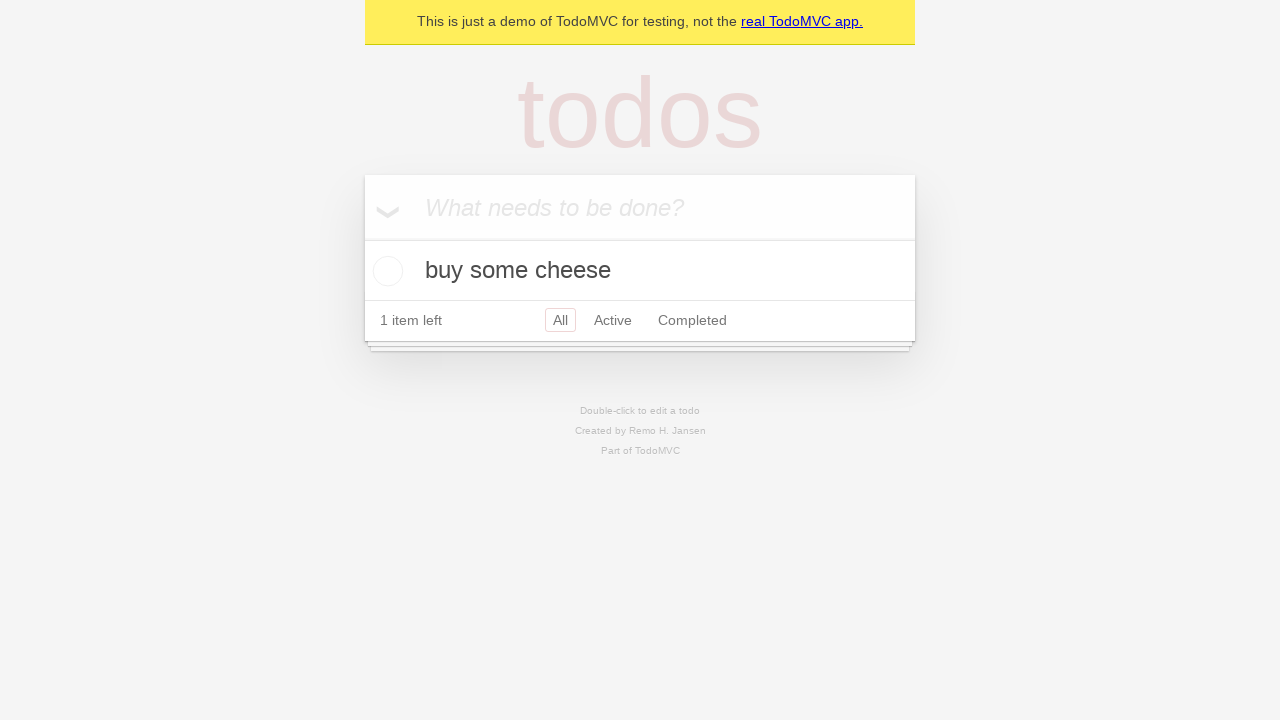

Filled new todo input with 'feed the cat' on .new-todo
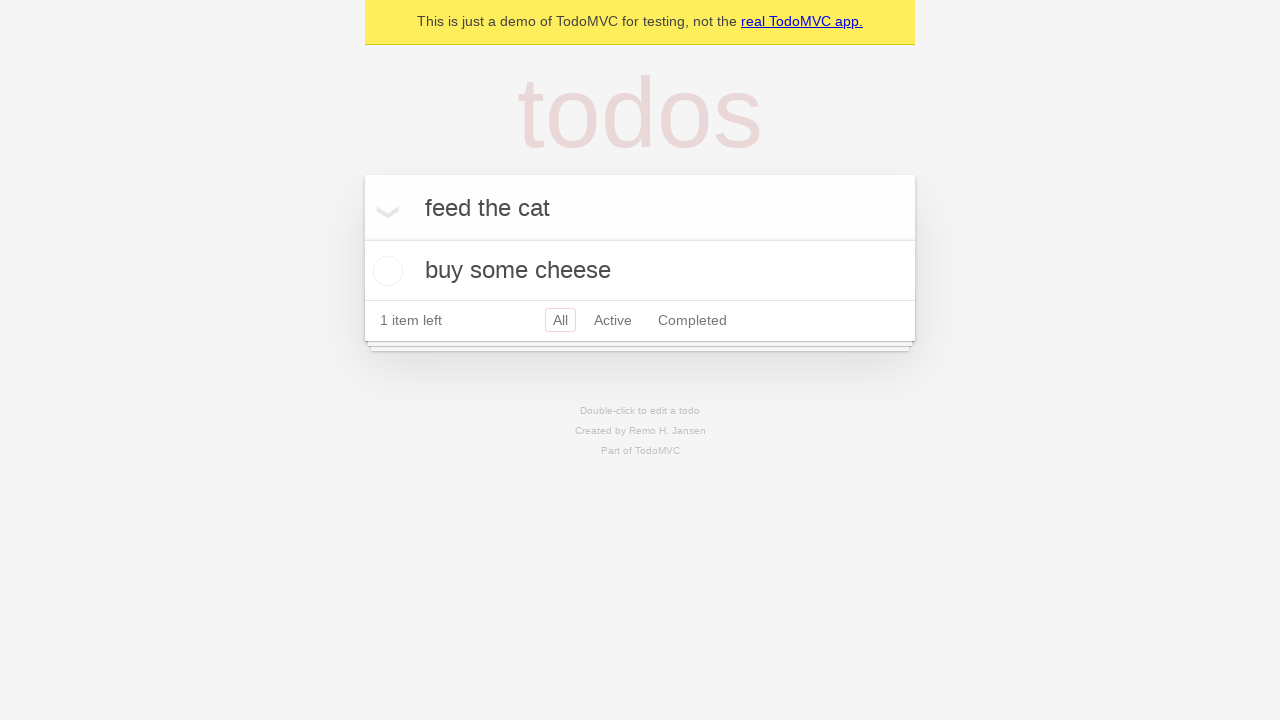

Pressed Enter to add second todo on .new-todo
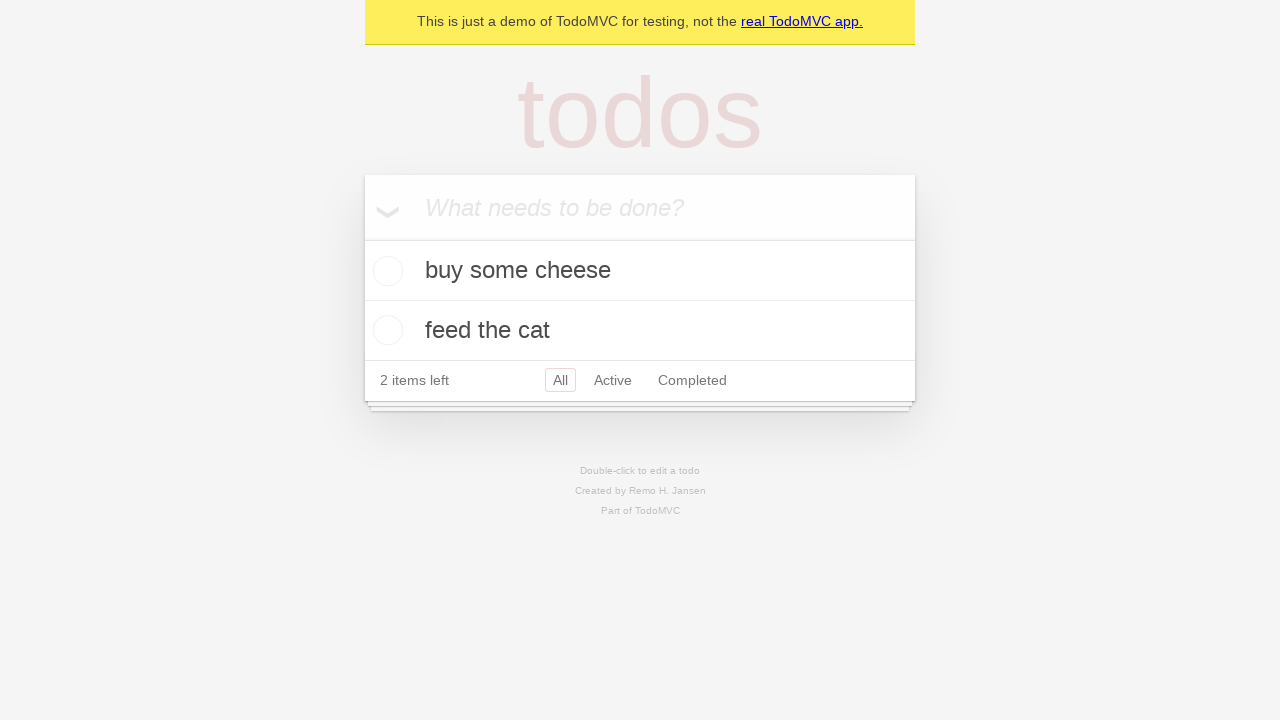

Filled new todo input with 'book a doctors appointment' on .new-todo
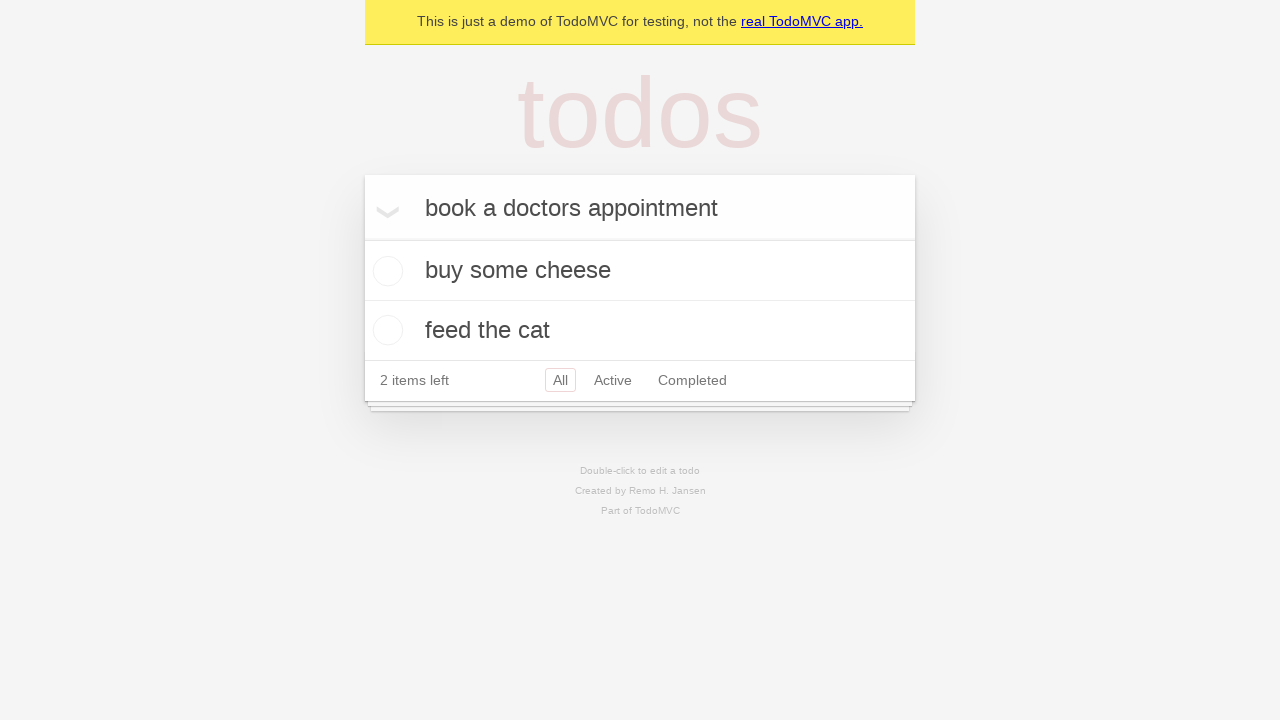

Pressed Enter to add third todo on .new-todo
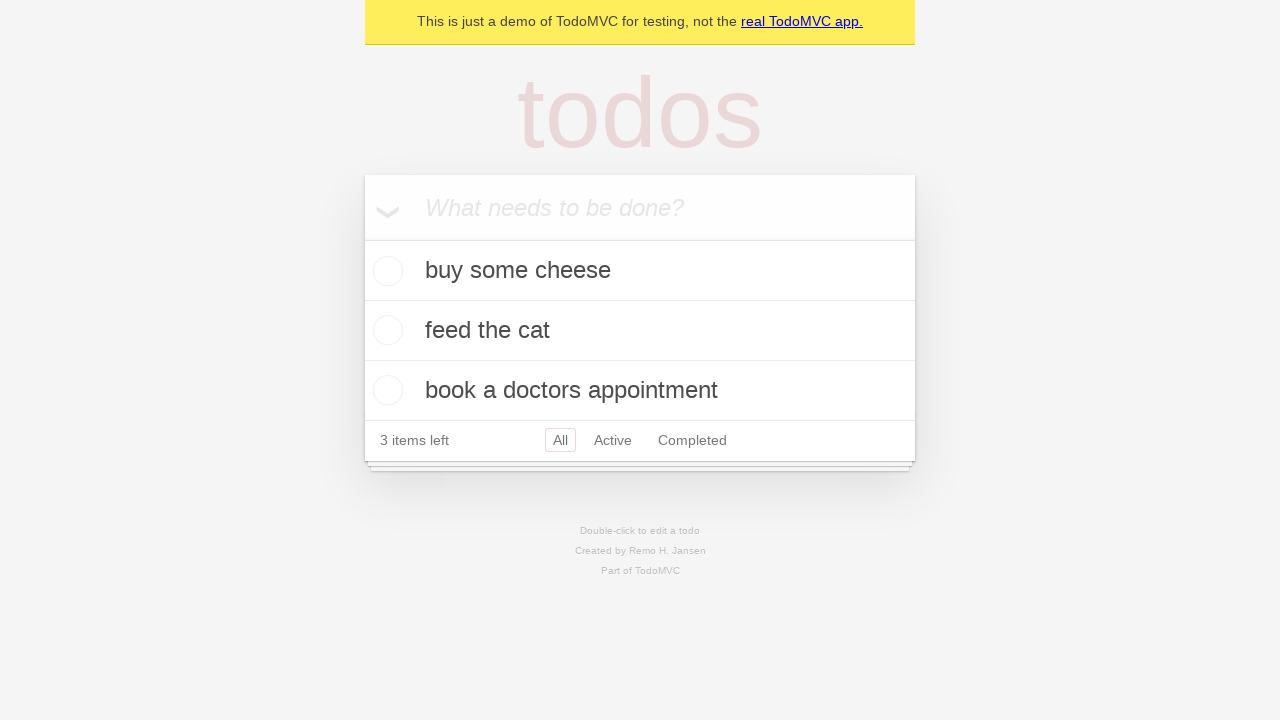

Double-clicked second todo to enter edit mode at (640, 331) on .todo-list li >> nth=1
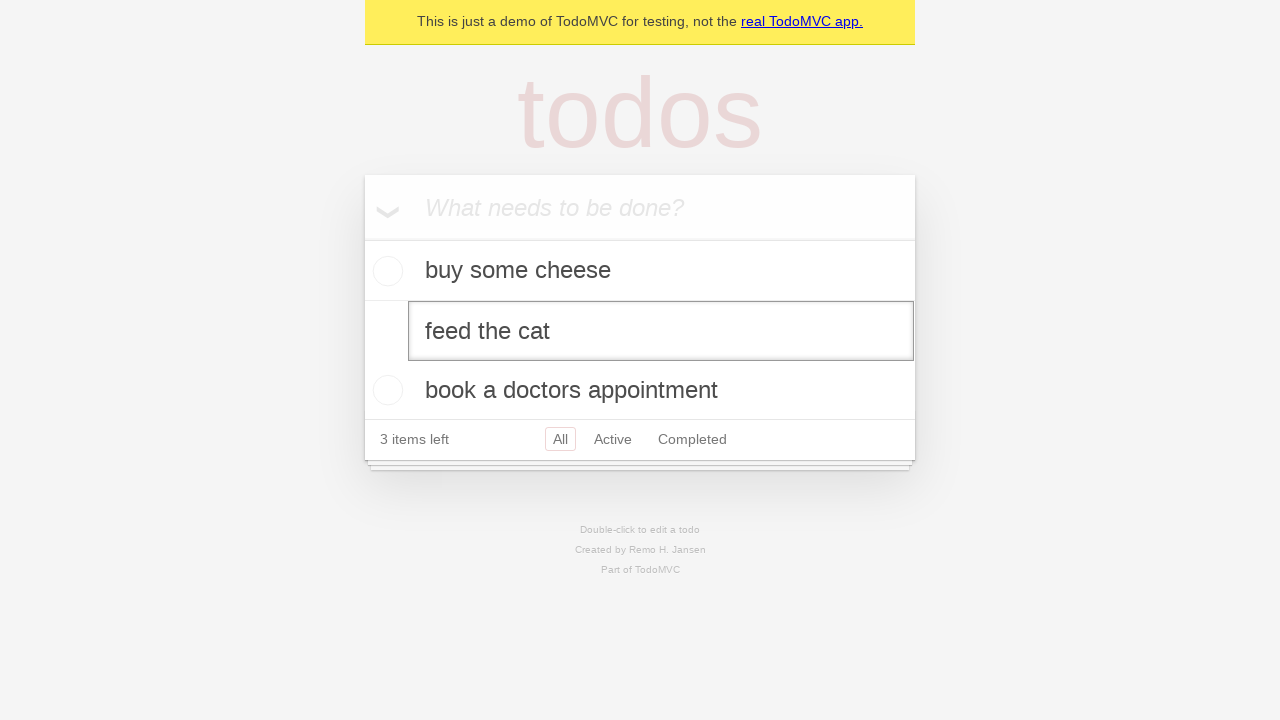

Filled edit field with 'buy some sausages' on .todo-list li >> nth=1 >> .edit
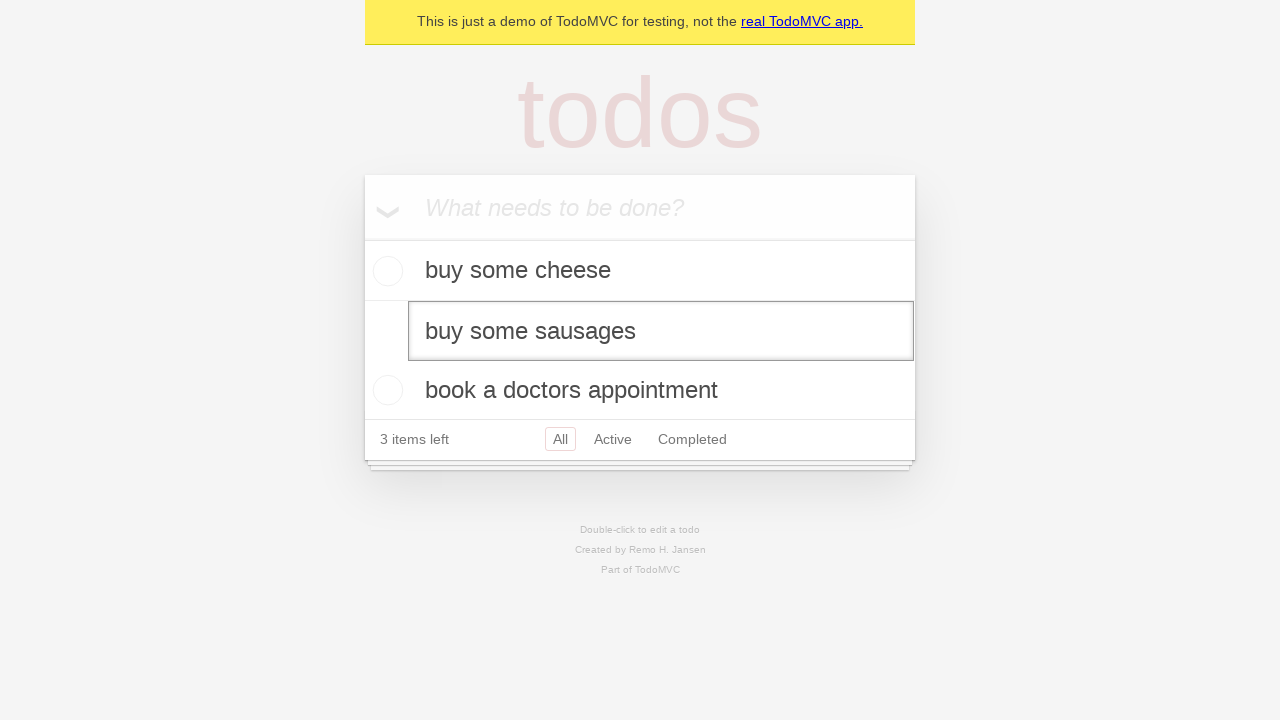

Dispatched blur event to save todo edits
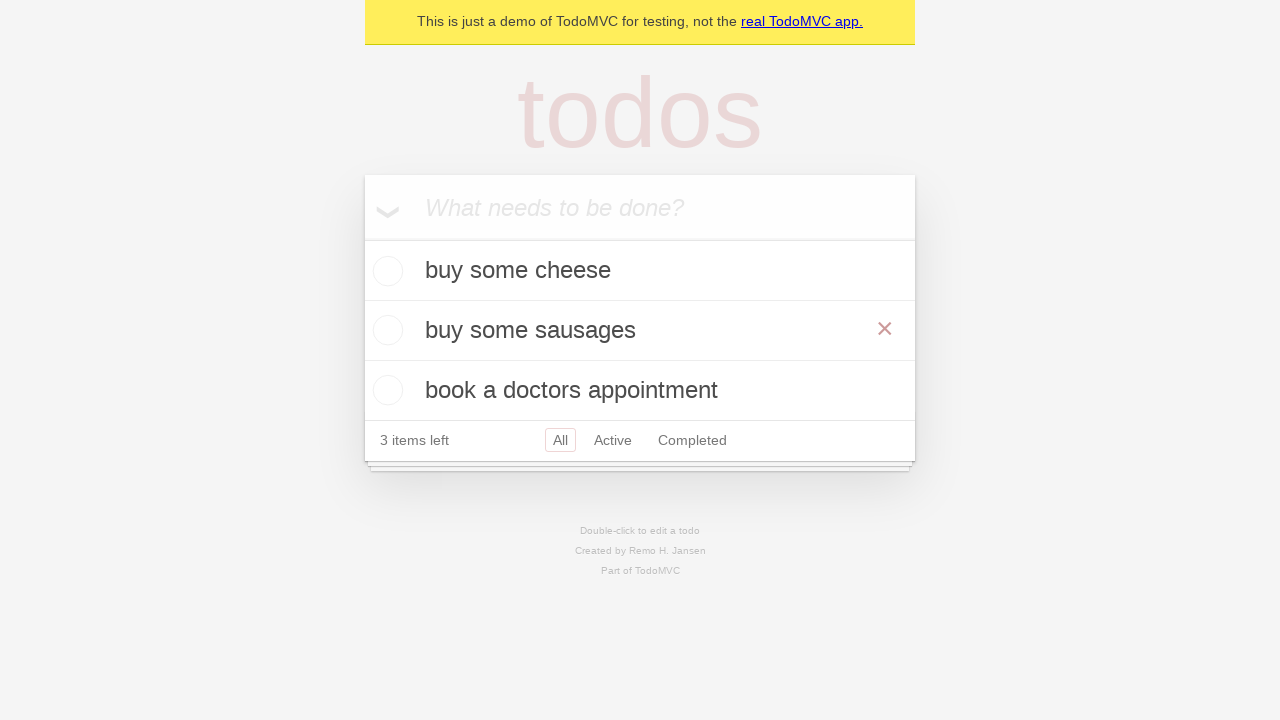

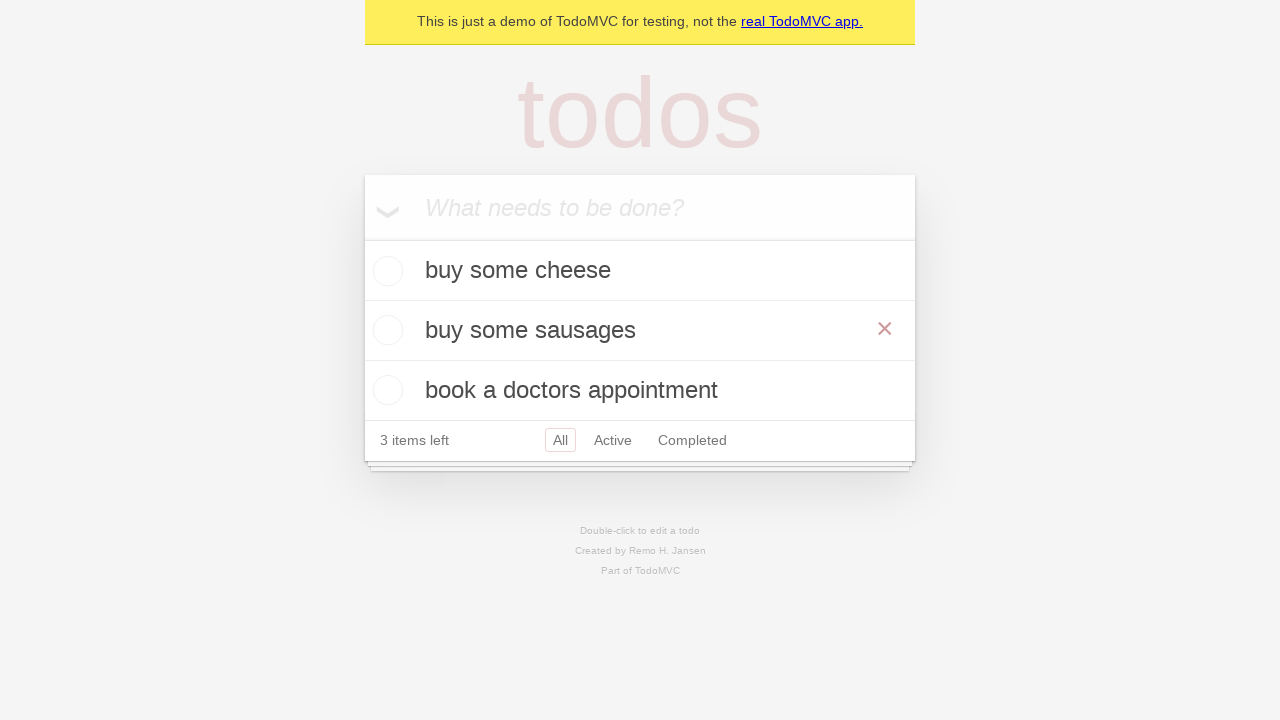